Navigates to the Mozilla homepage and sets up the browser window with specific dimensions

Starting URL: https://www.mozilla.org/en-US/

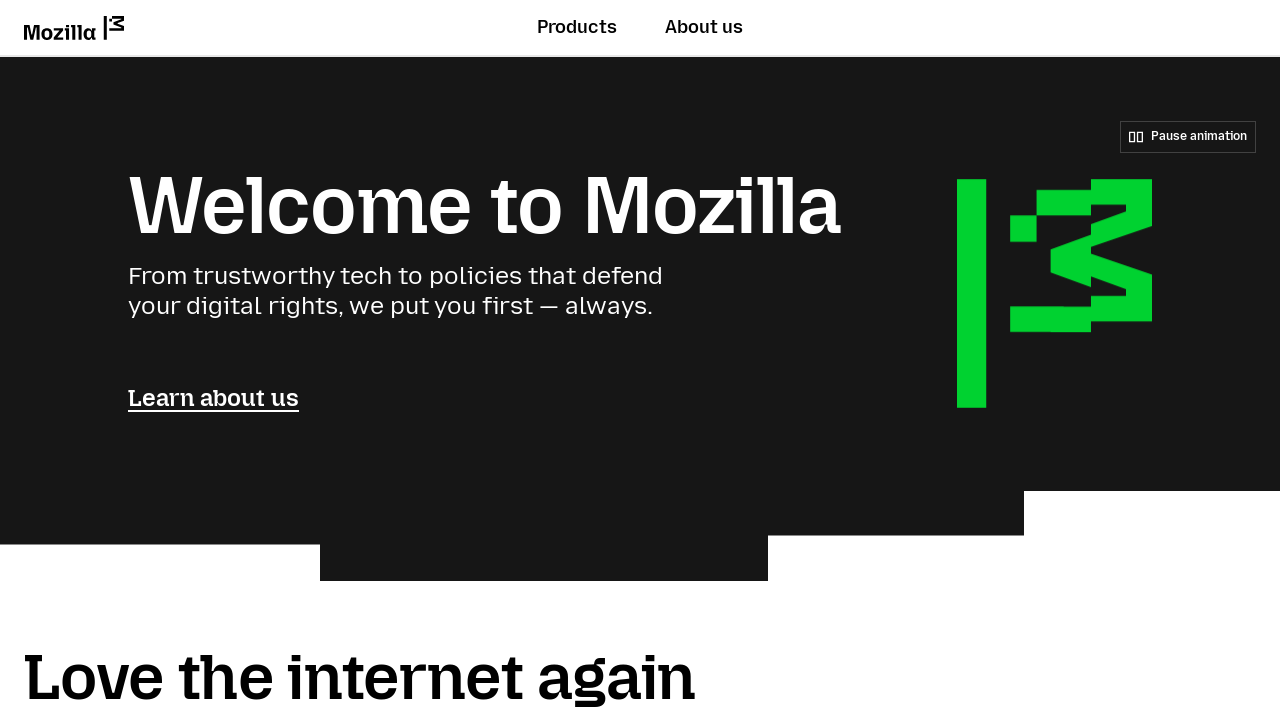

Waited for network to be idle after navigating to Mozilla homepage
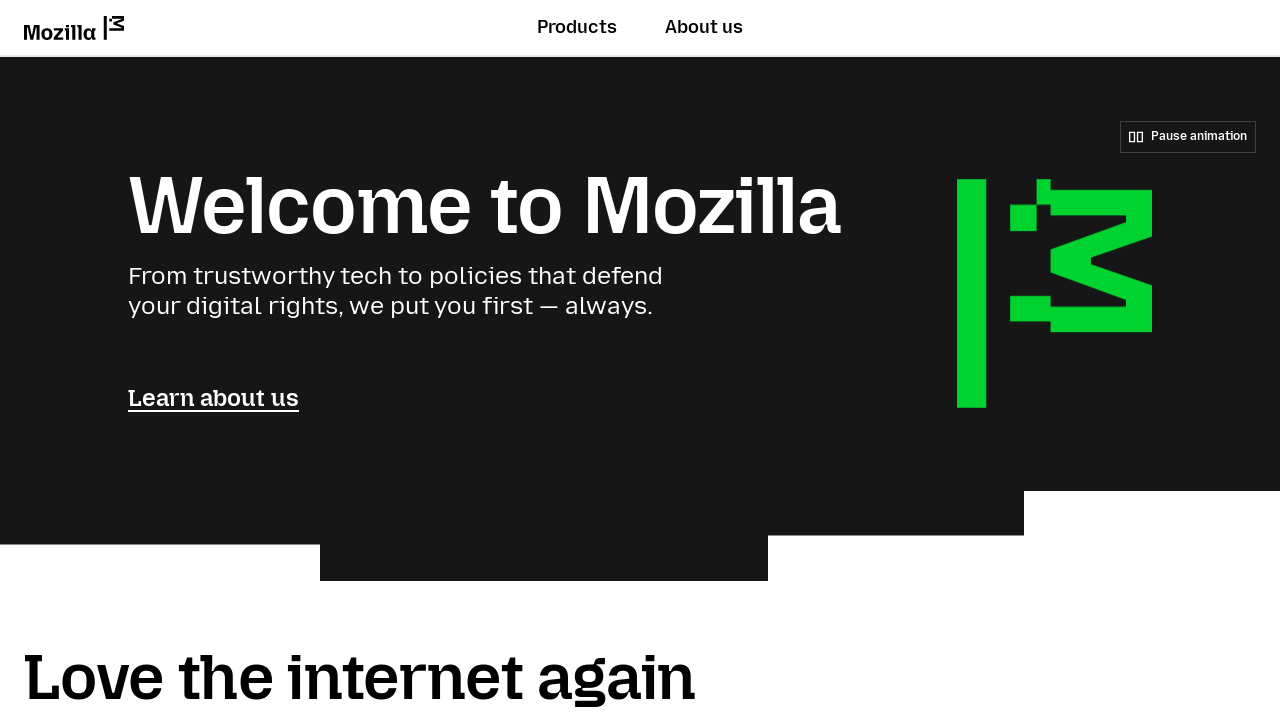

Verified page loaded by confirming body element is present
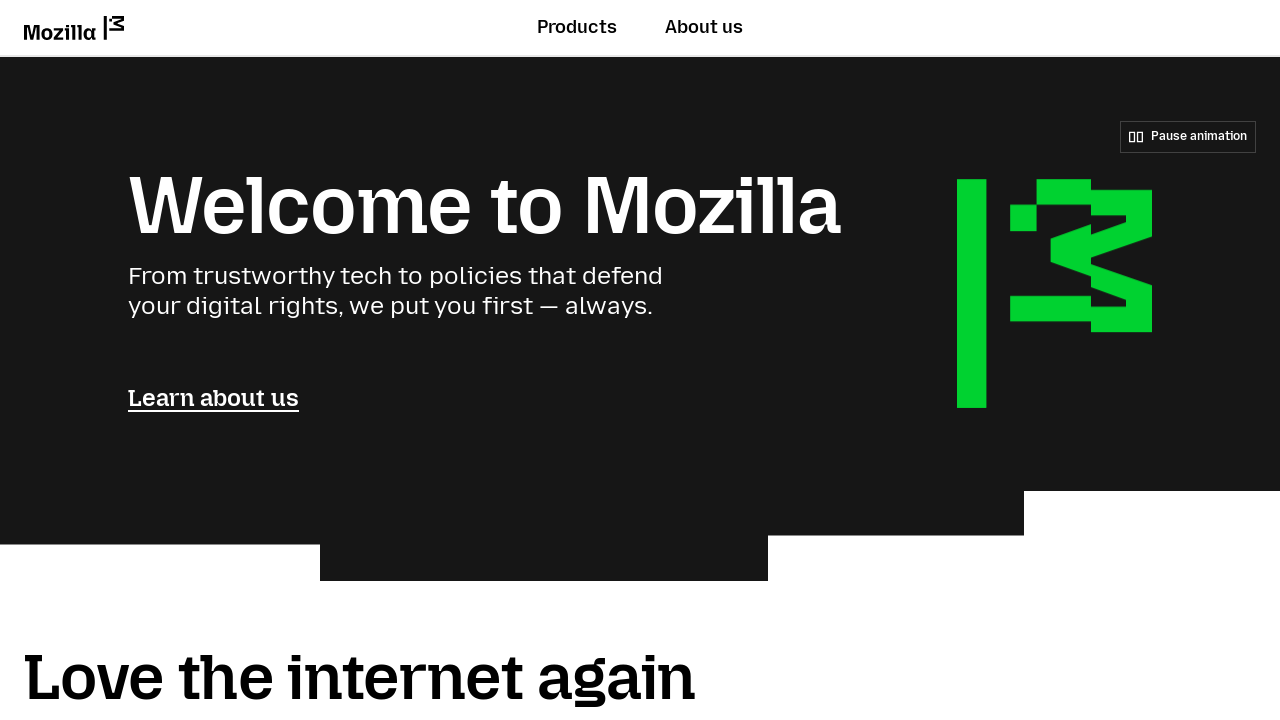

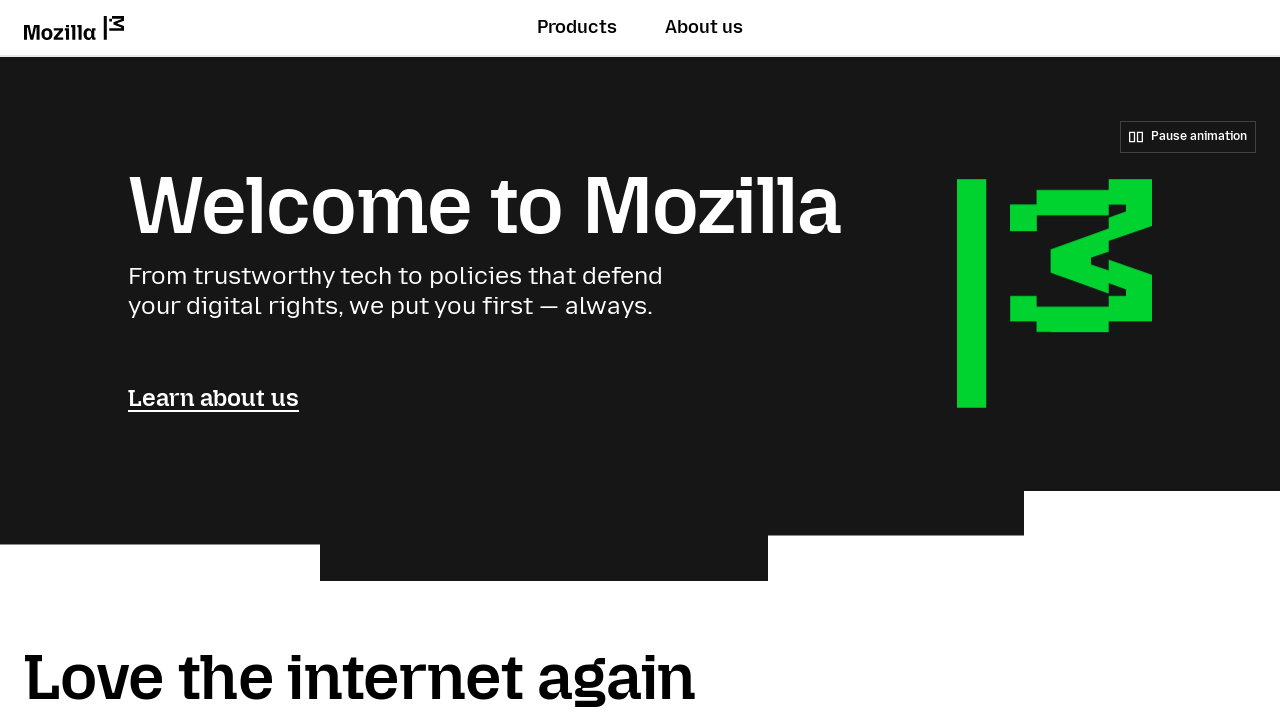